Tests Google PageSpeed Insights by entering a website URL and triggering the analysis, then waiting for results to load.

Starting URL: https://developers.google.com/speed/pagespeed/insights/

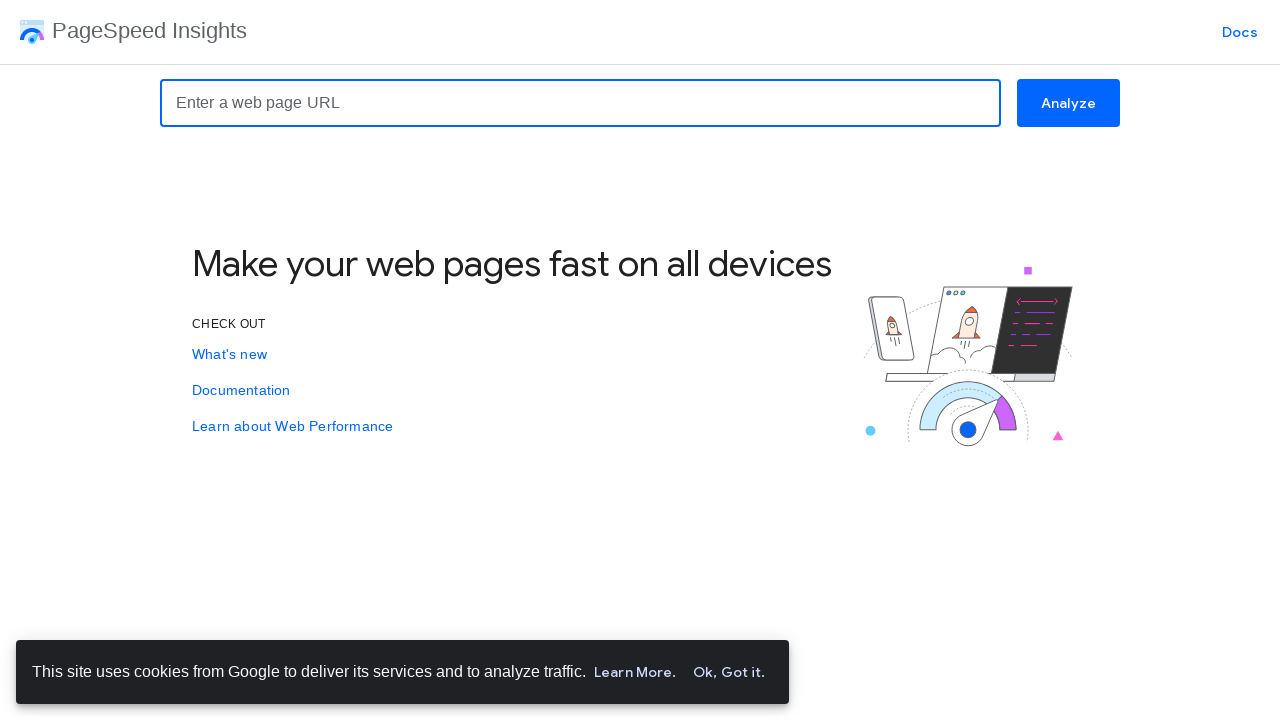

Filled URL input field with https://www.wikipedia.org on input[name='url'], input[type='url'], input[aria-label*='Enter a web page URL']
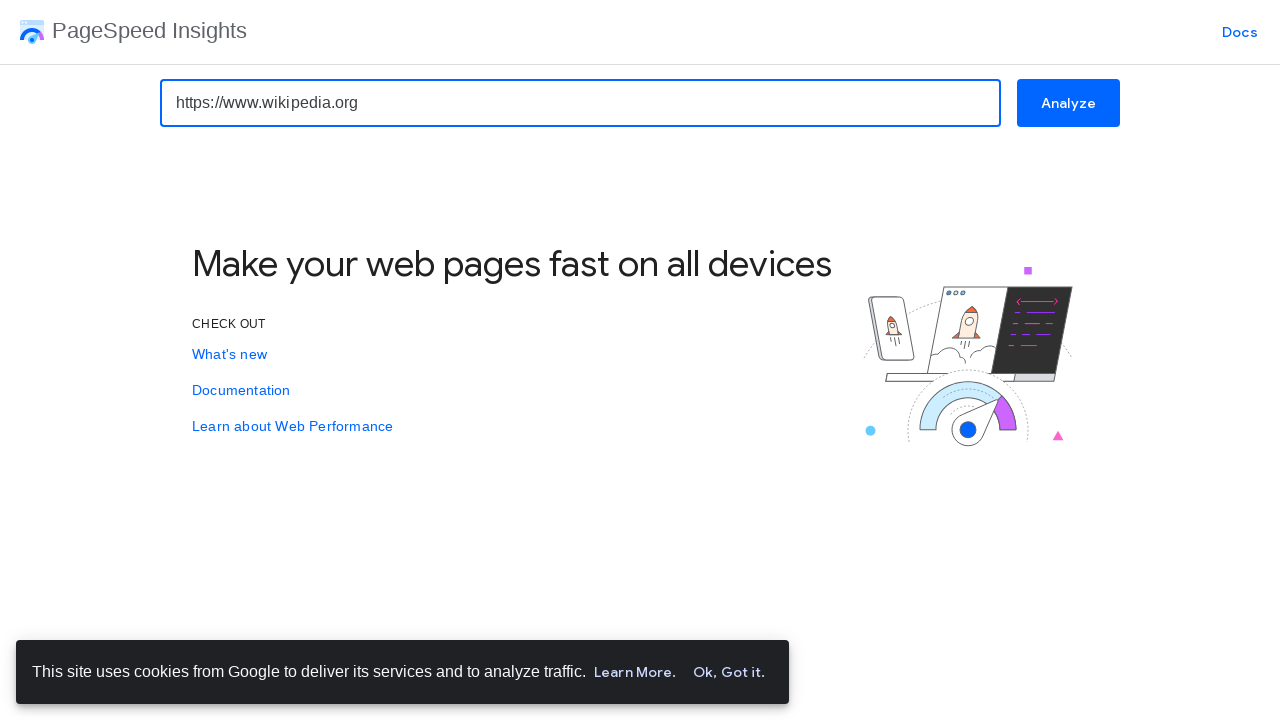

Clicked Analyze button to trigger PageSpeed Insights analysis at (1068, 103) on button:has-text('Analyze'), [aria-label*='Analyze']
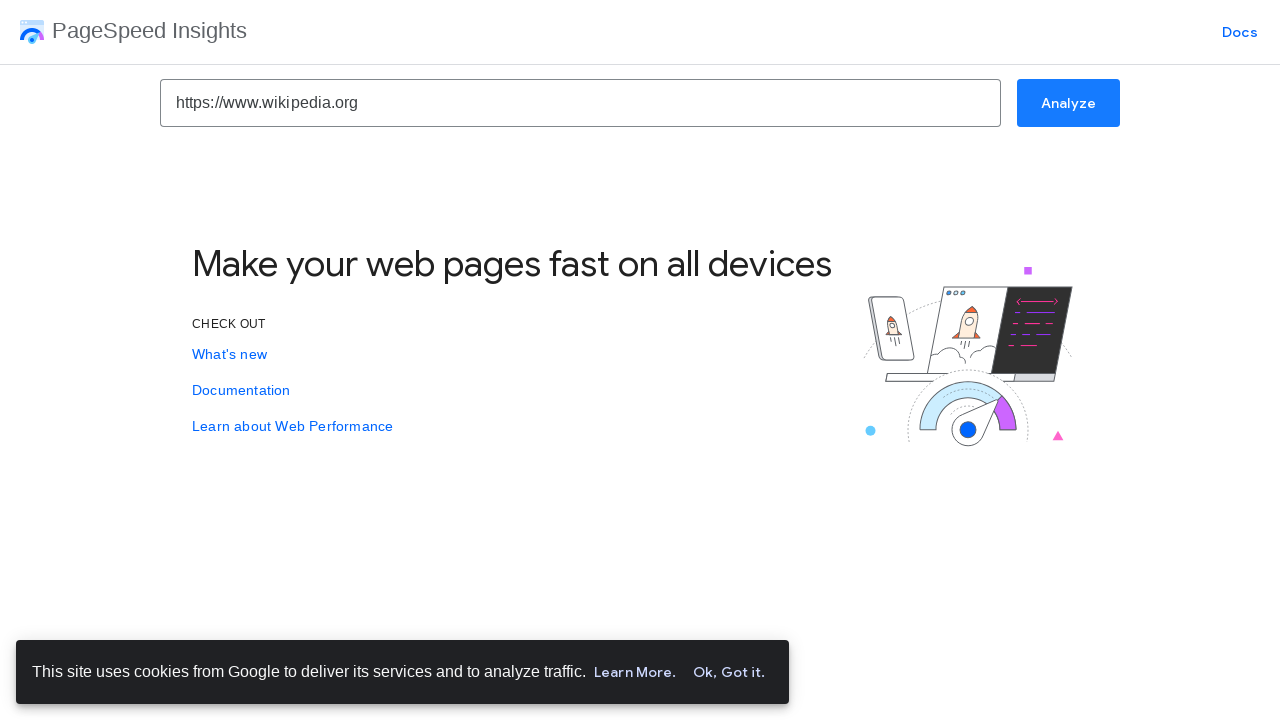

Analysis results loaded successfully
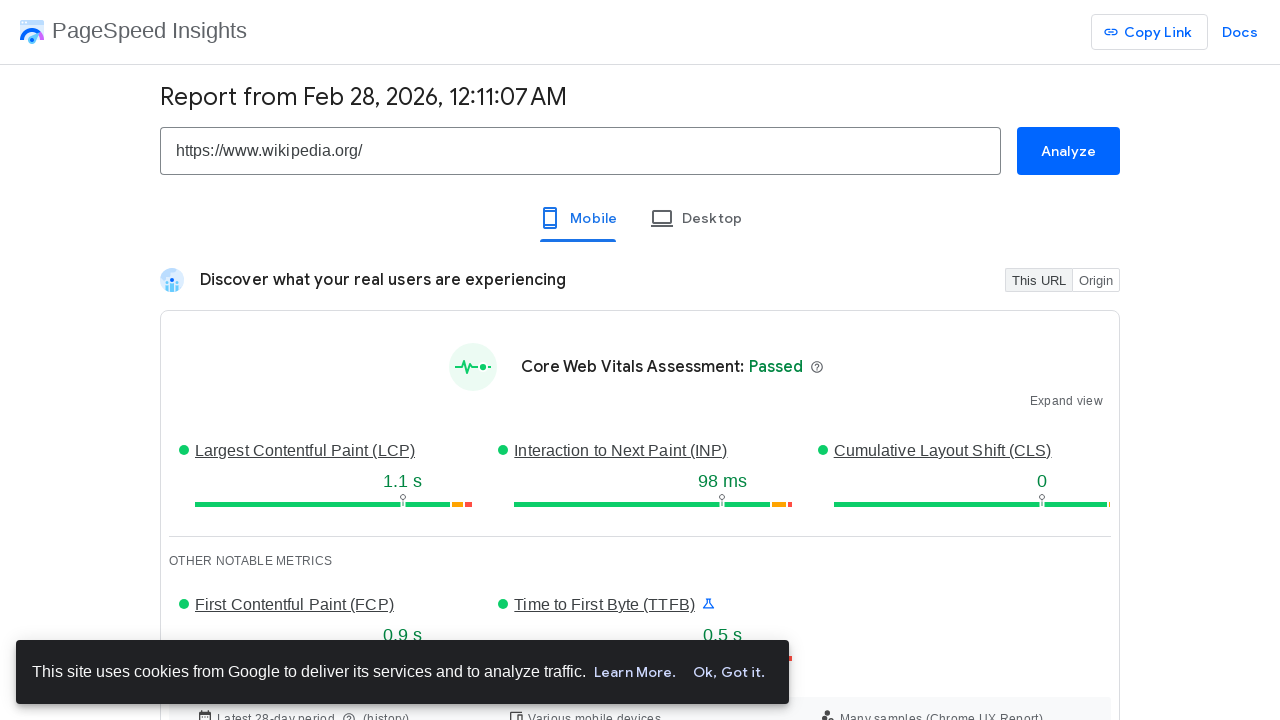

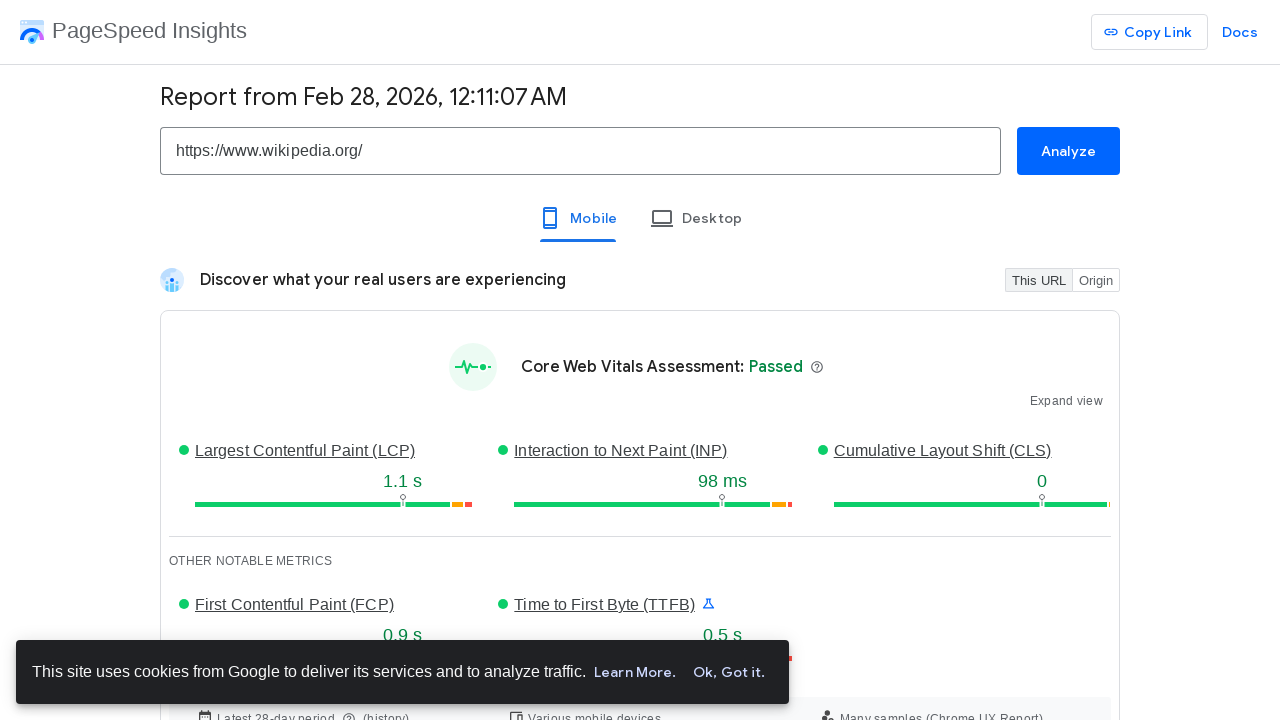